Tests file upload functionality by selecting a file via the file input element and submitting the form, then verifying the uploaded filename is displayed on the result page.

Starting URL: https://the-internet.herokuapp.com/upload

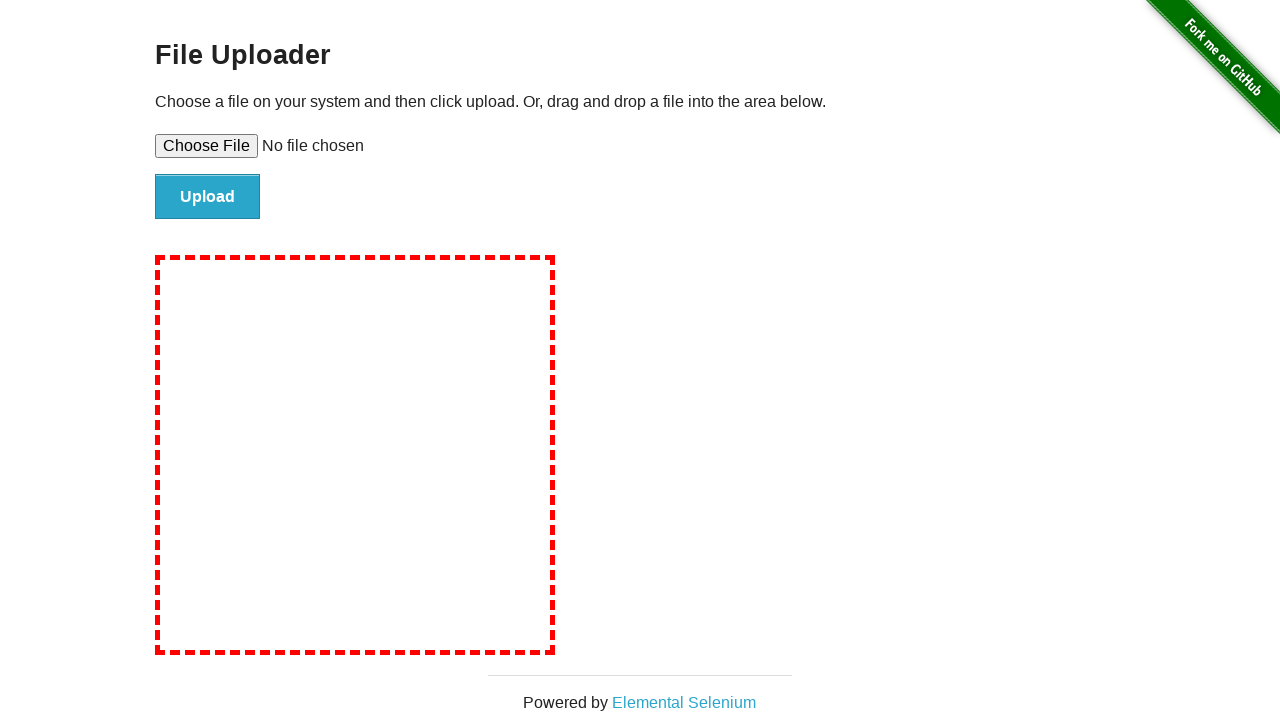

Created temporary test file for upload
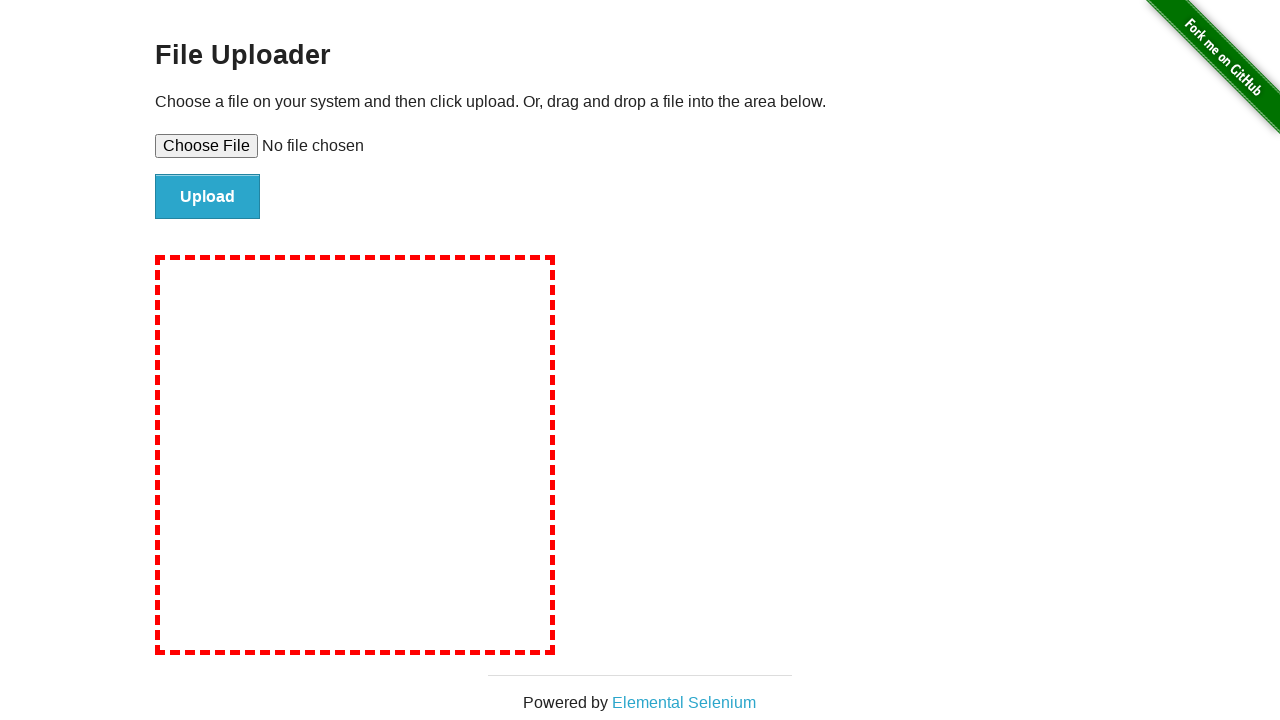

Selected file 'tmpe4fihrcs.txt' for upload
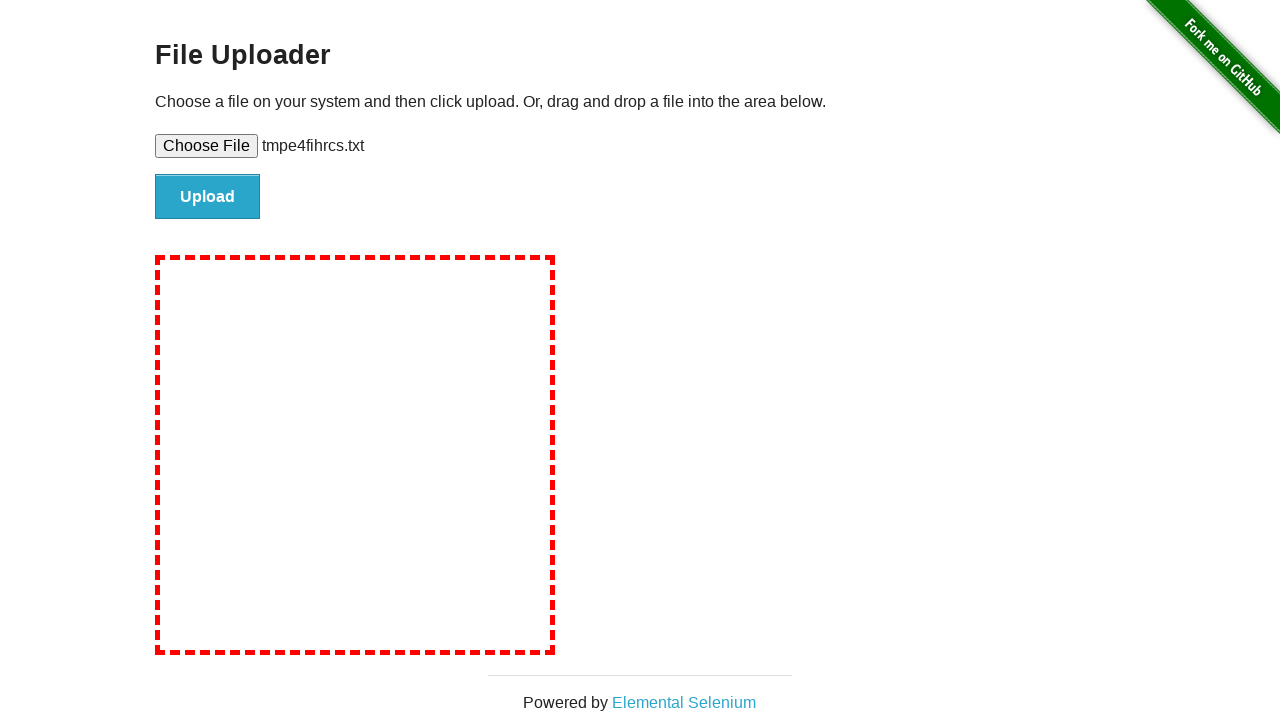

Clicked file submit button at (208, 197) on #file-submit
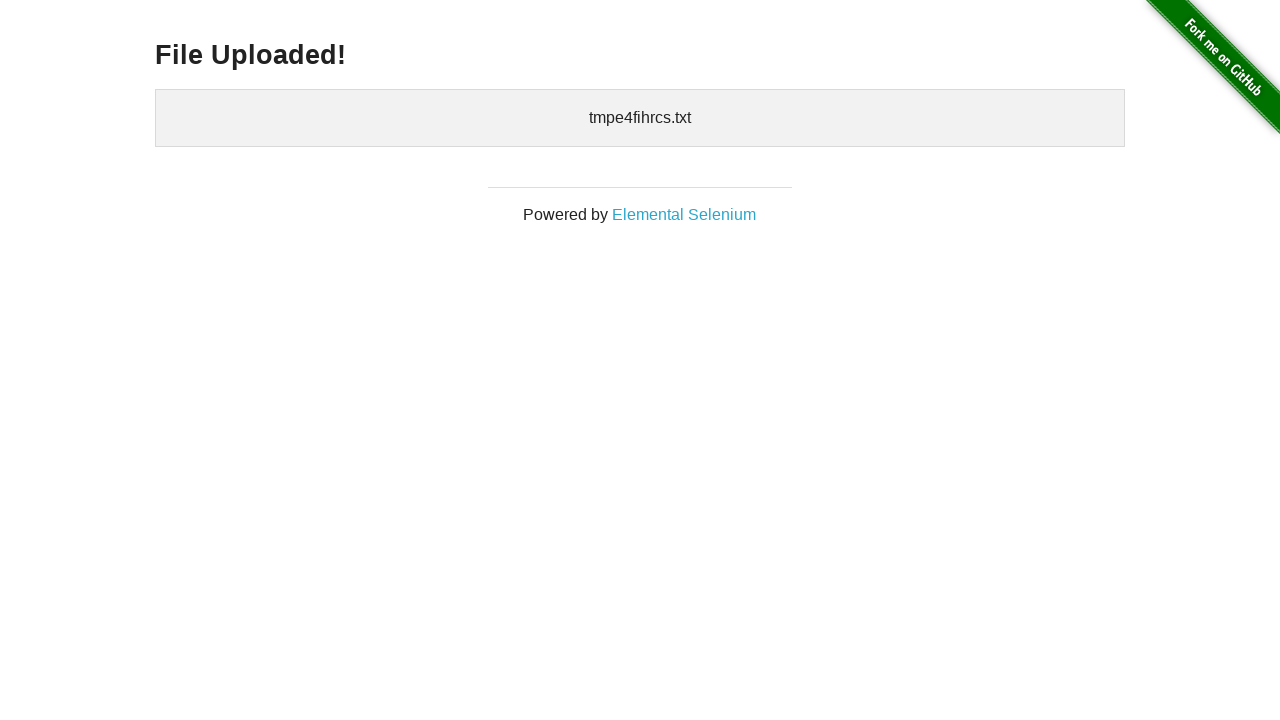

Upload completed and result page loaded with uploaded files displayed
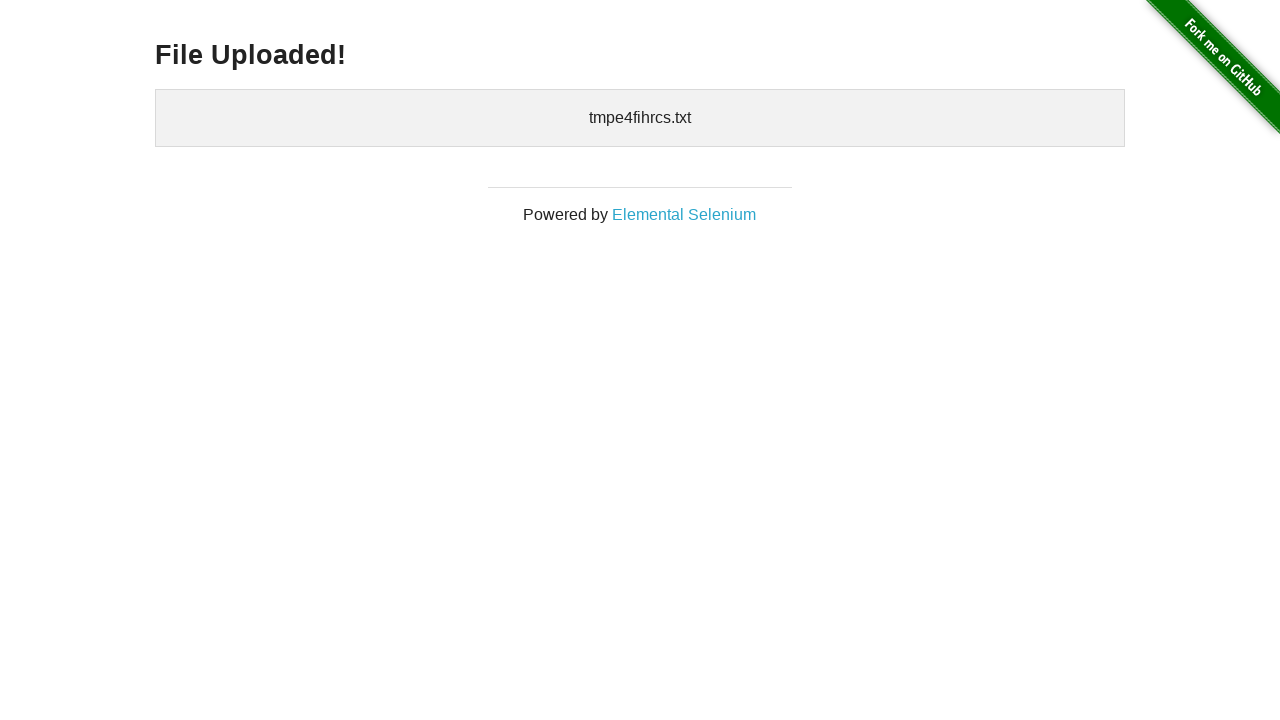

Cleaned up temporary file
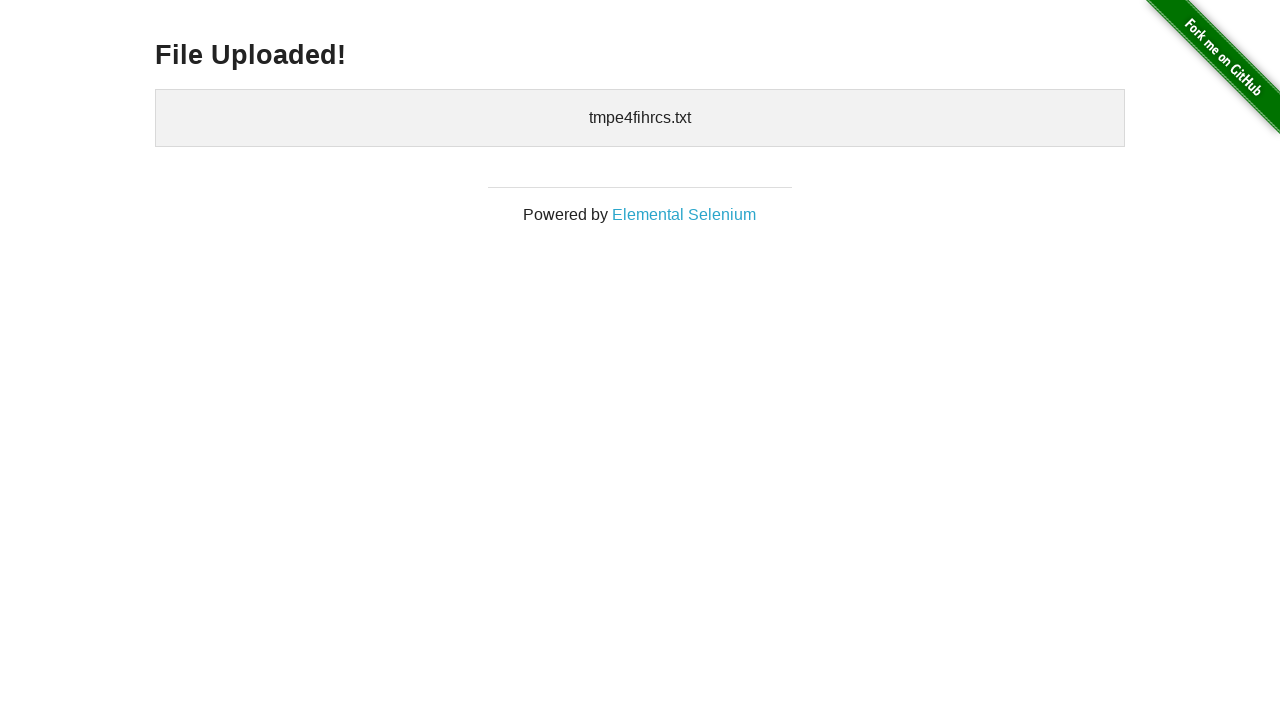

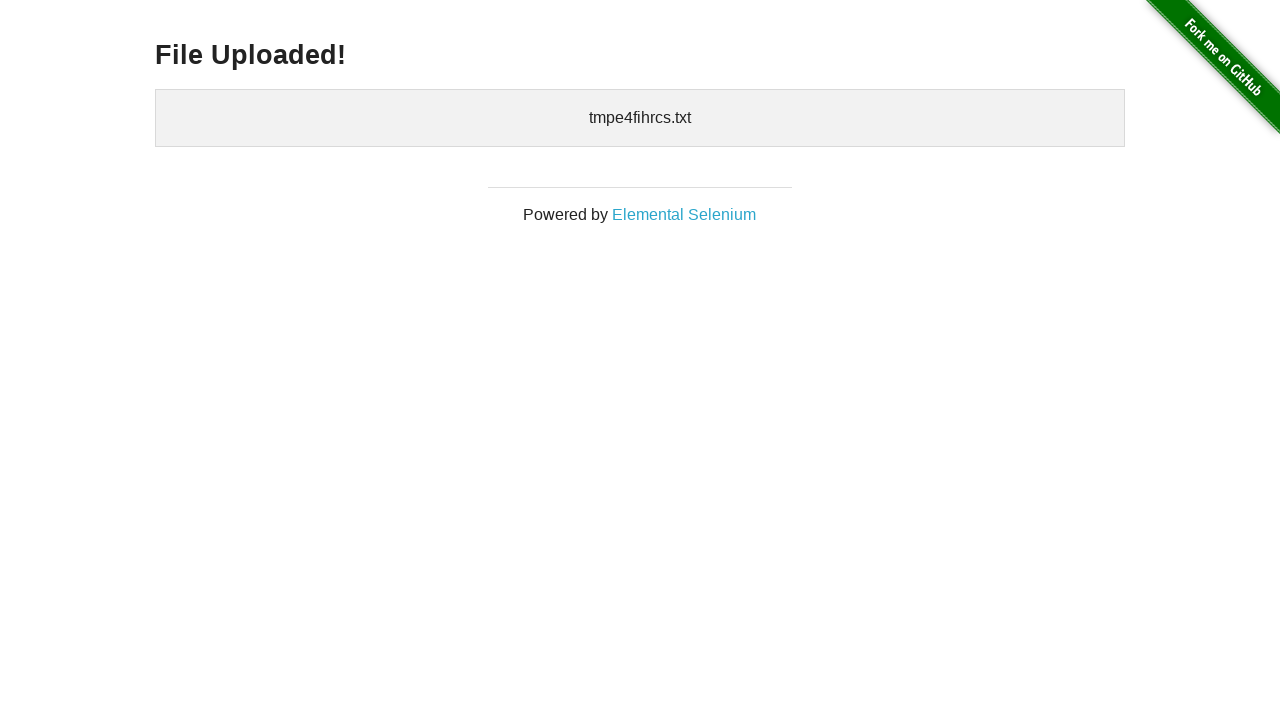